Navigates to the VRBO homepage and waits for the page to fully load

Starting URL: https://www.vrbo.com/

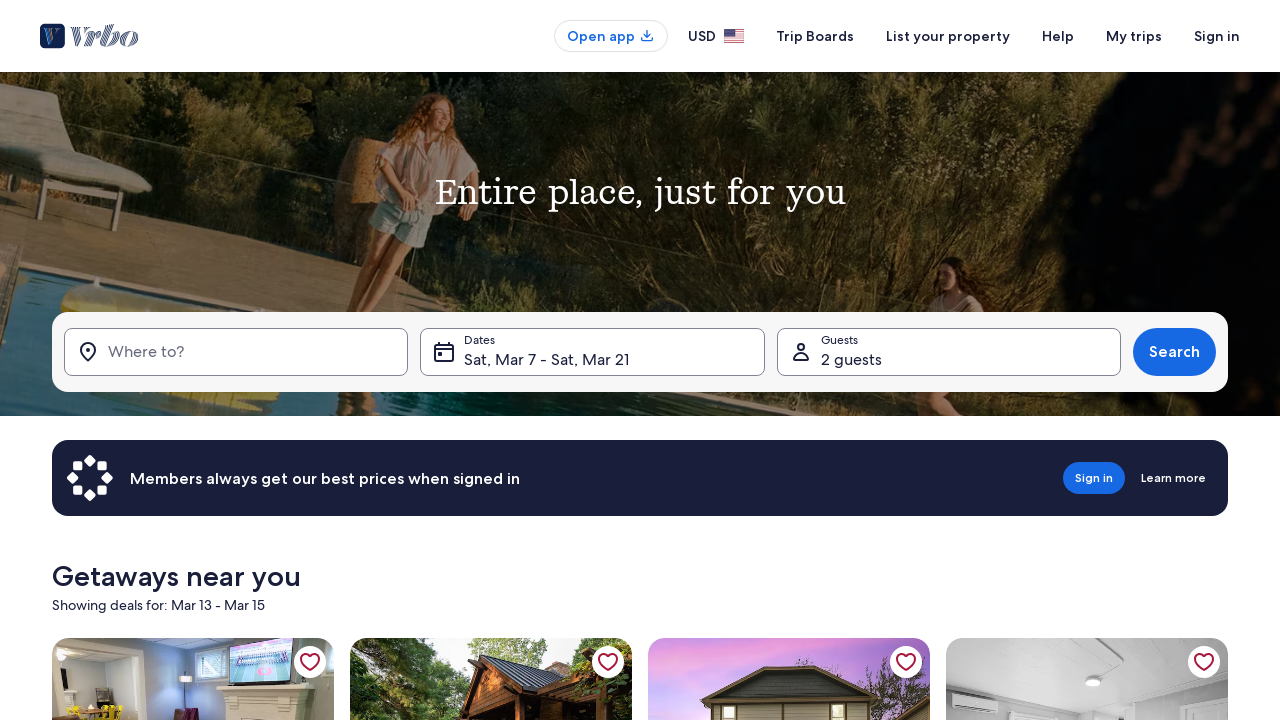

Navigated to VRBO homepage
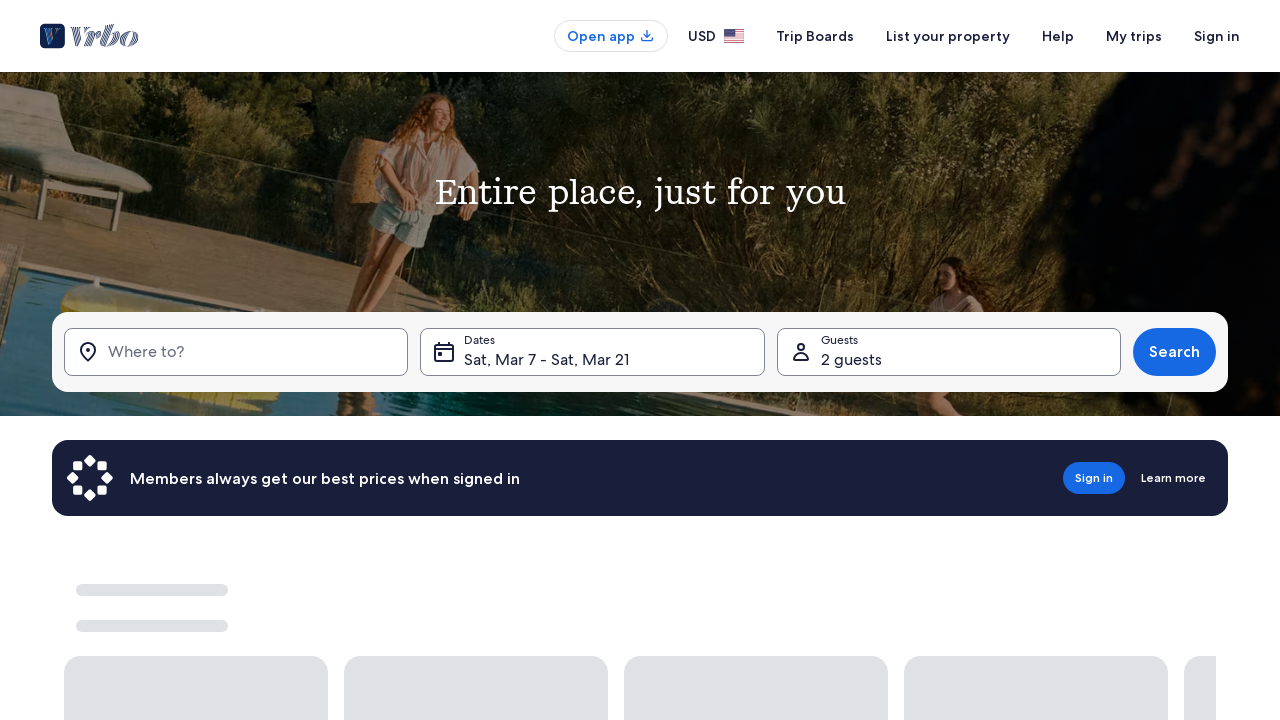

Waited for page to reach networkidle state
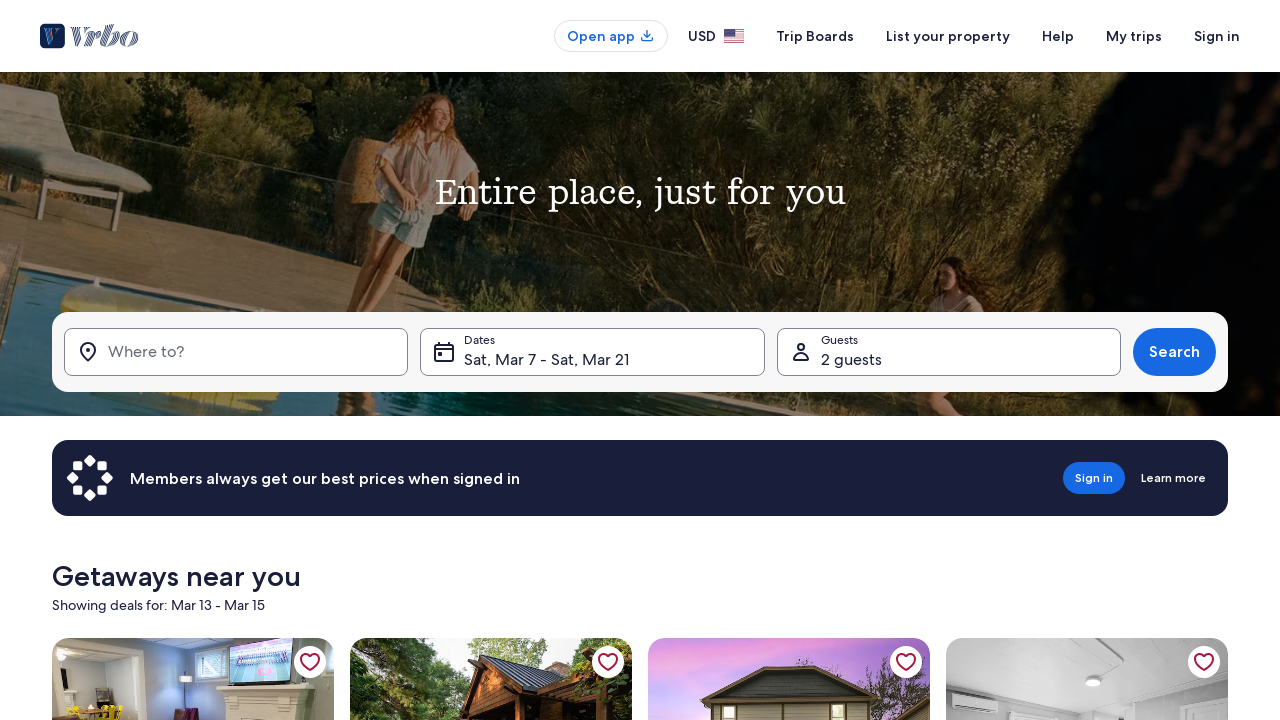

Verified body element is visible on VRBO homepage
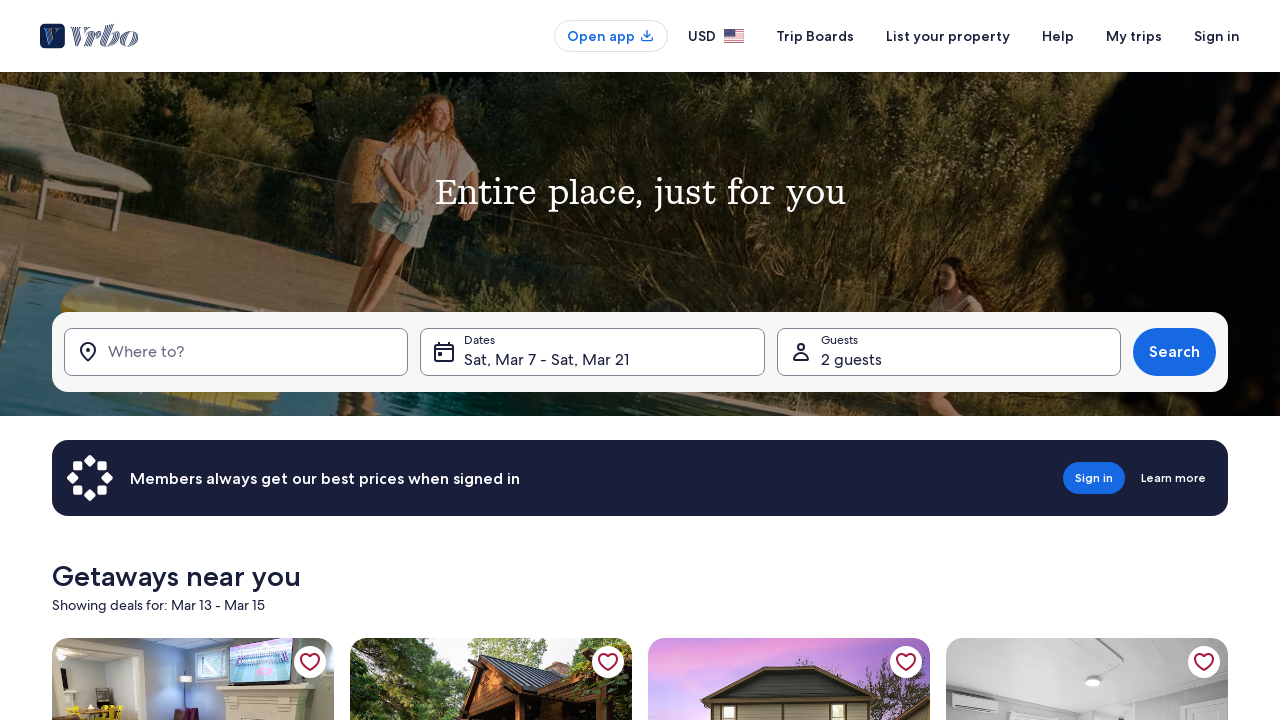

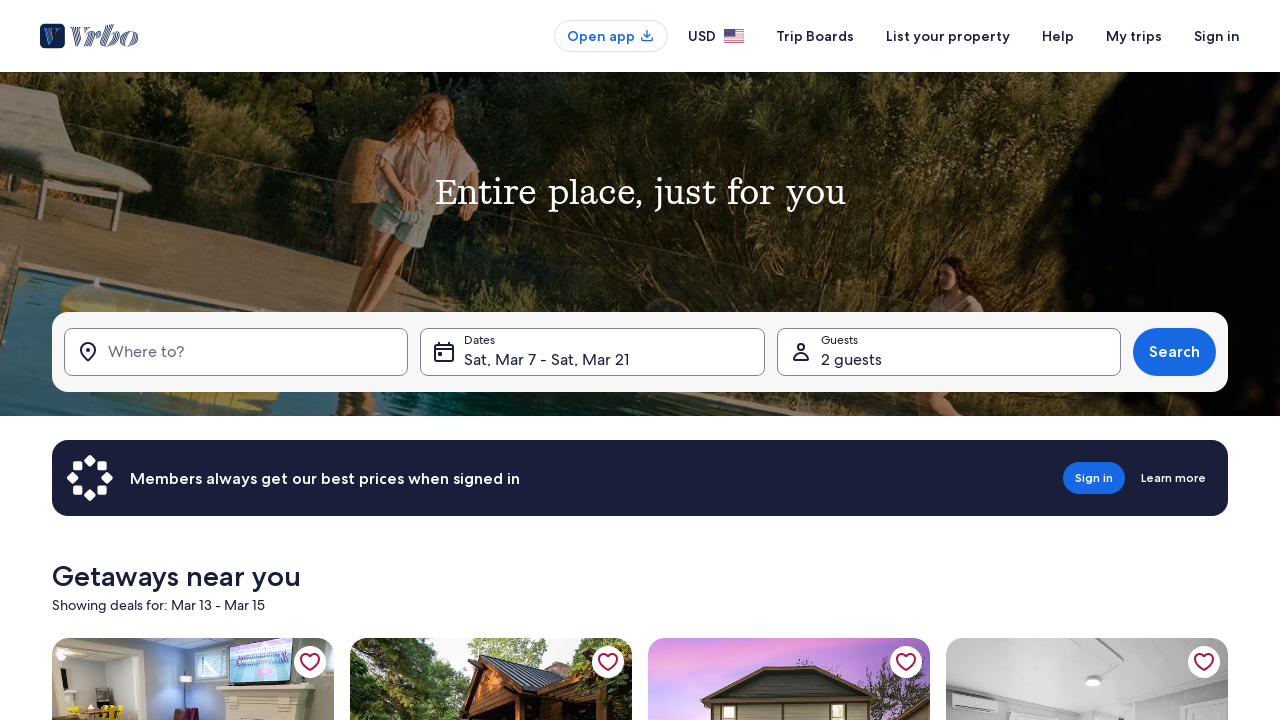